Navigates to a page, calculates a mathematical value (ceil of pi^e * 10000), clicks a link with that text, then fills out a form with name, last name, city, and country fields.

Starting URL: http://suninjuly.github.io/find_link_text

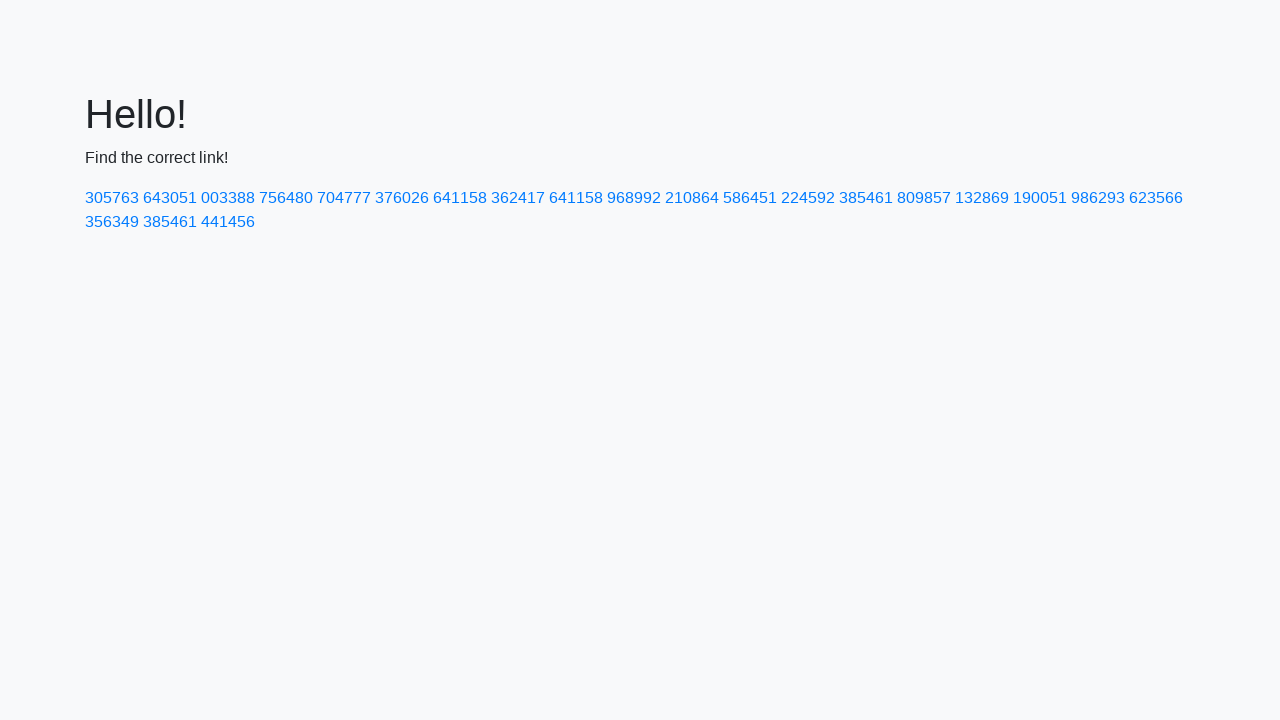

Clicked link with calculated text: 224592 at (808, 198) on text=224592
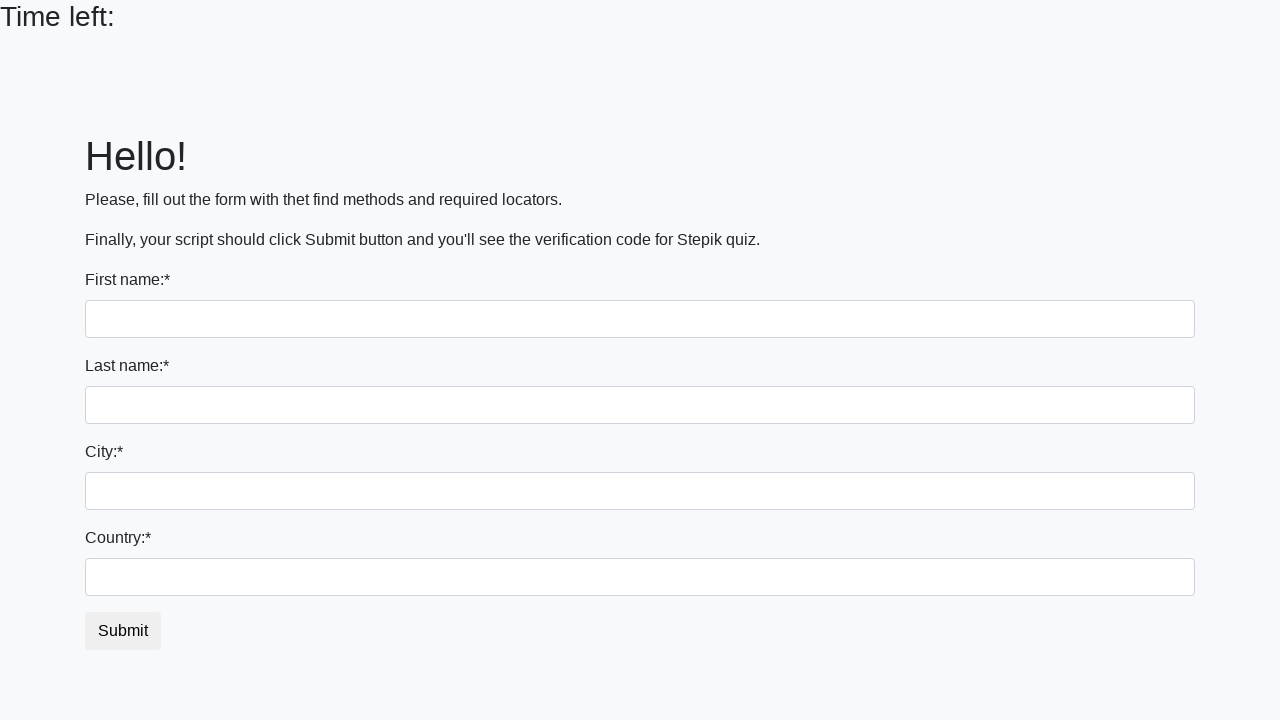

Filled first name field with 'Ivan' on input
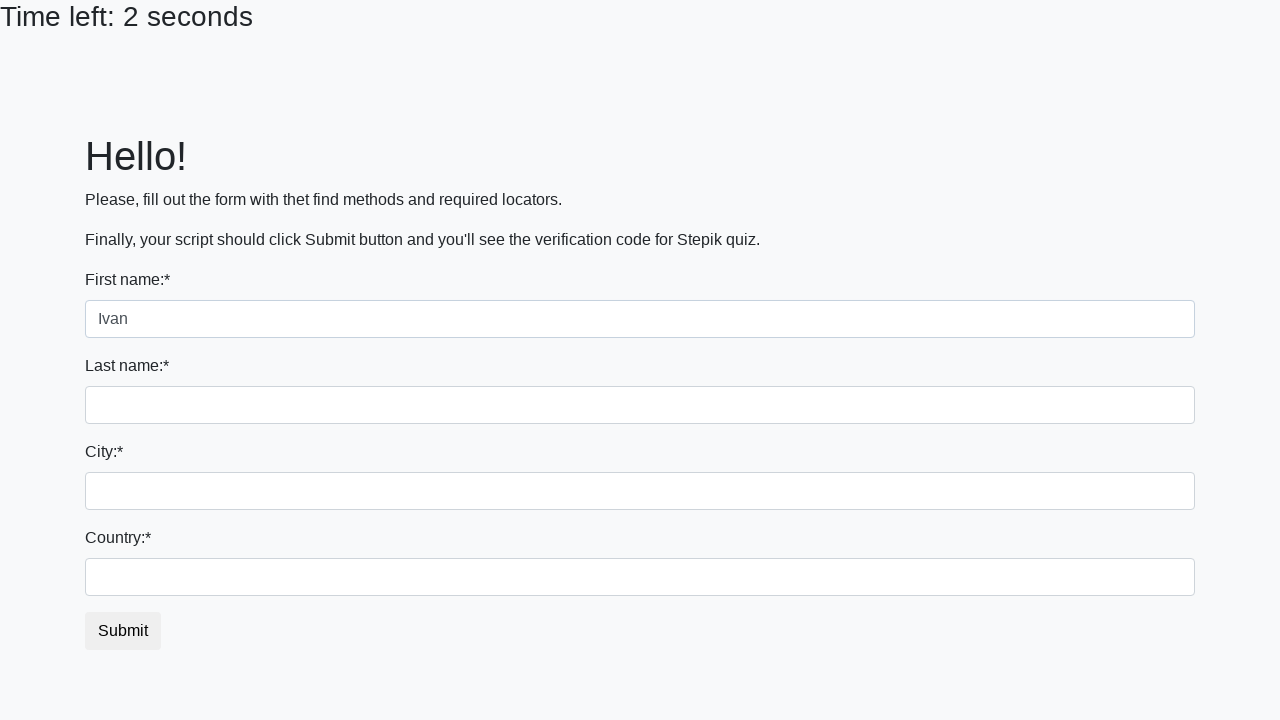

Filled last name field with 'Petrov' on input[name='last_name']
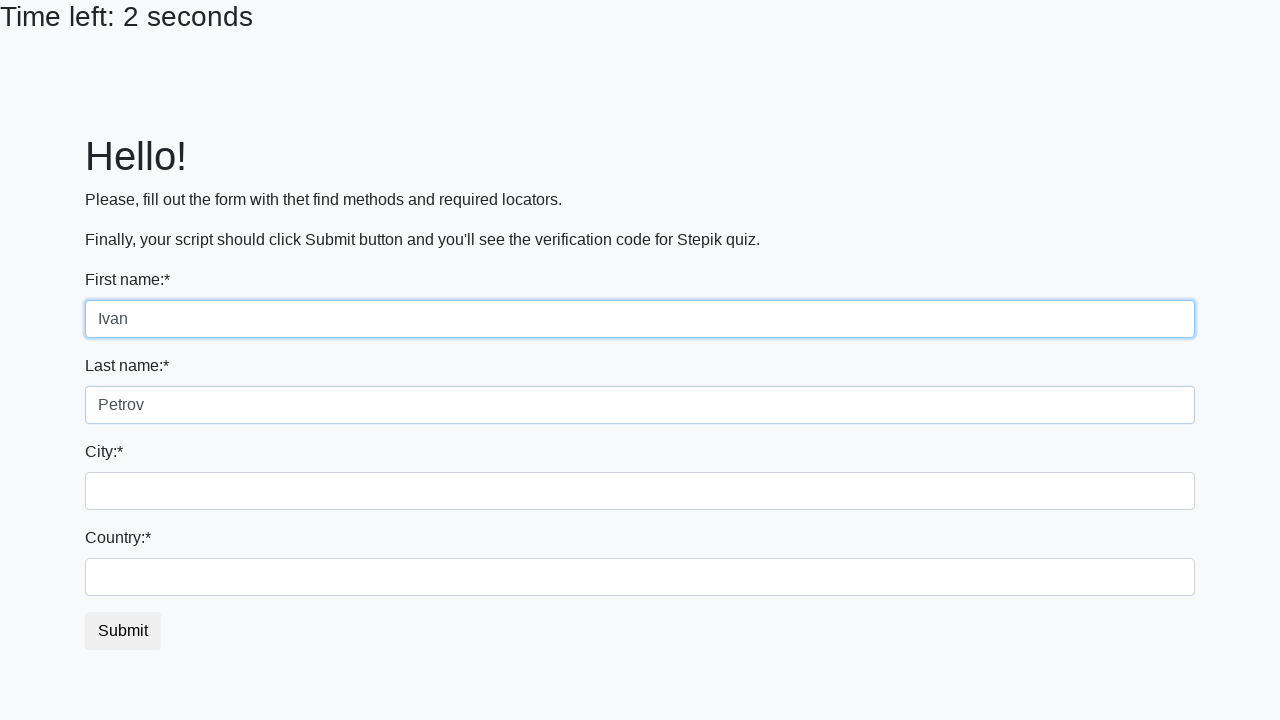

Filled city field with 'Smolensk' on .form-control.city
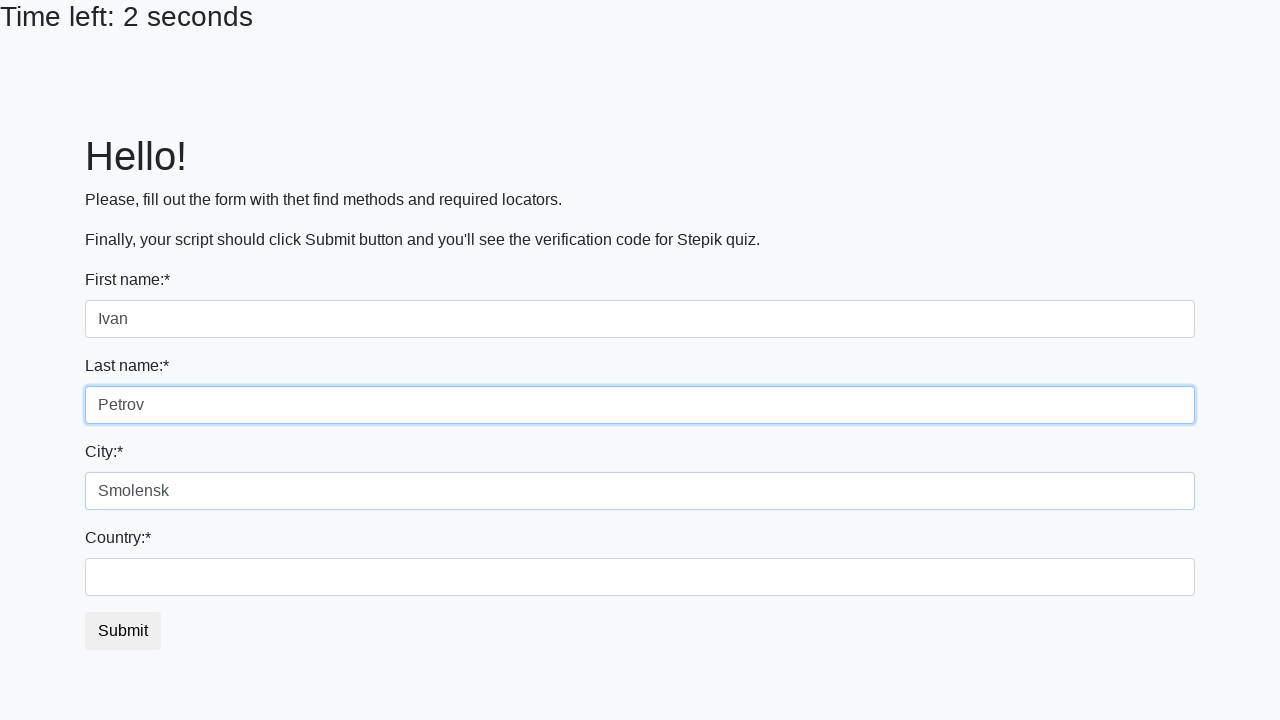

Filled country field with 'Russia' on #country
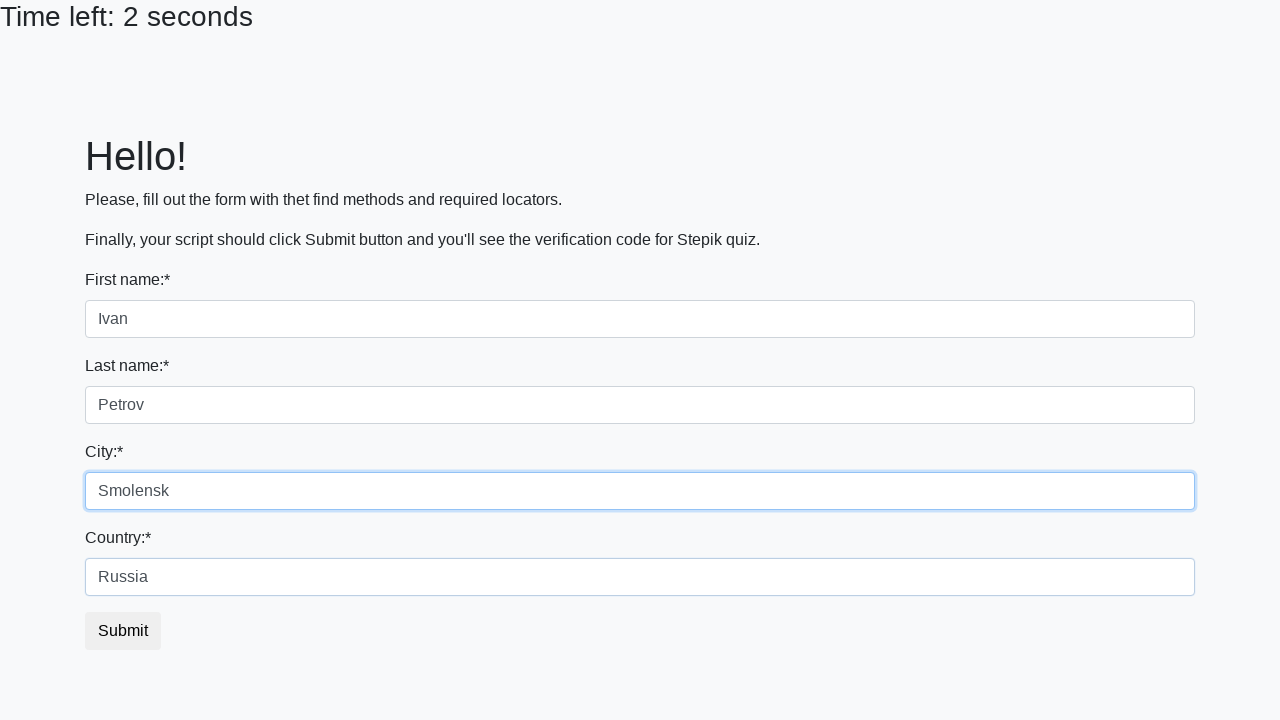

Clicked submit button to submit form at (123, 631) on button.btn
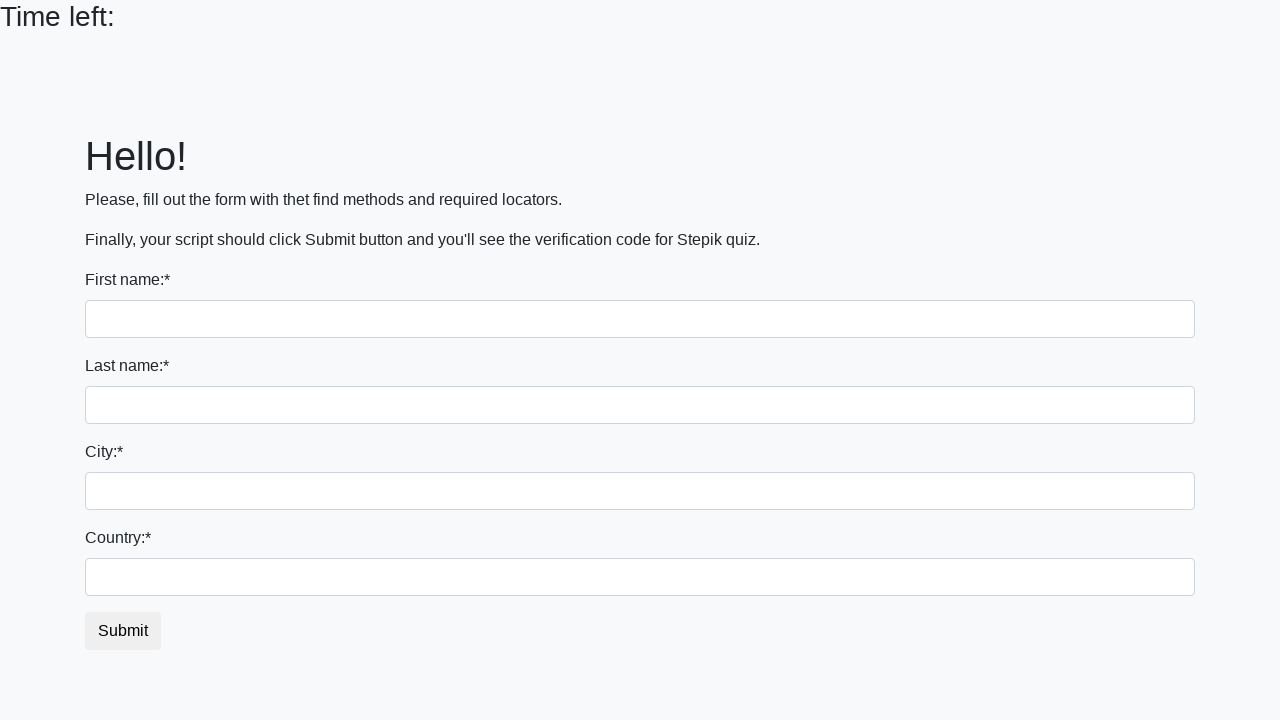

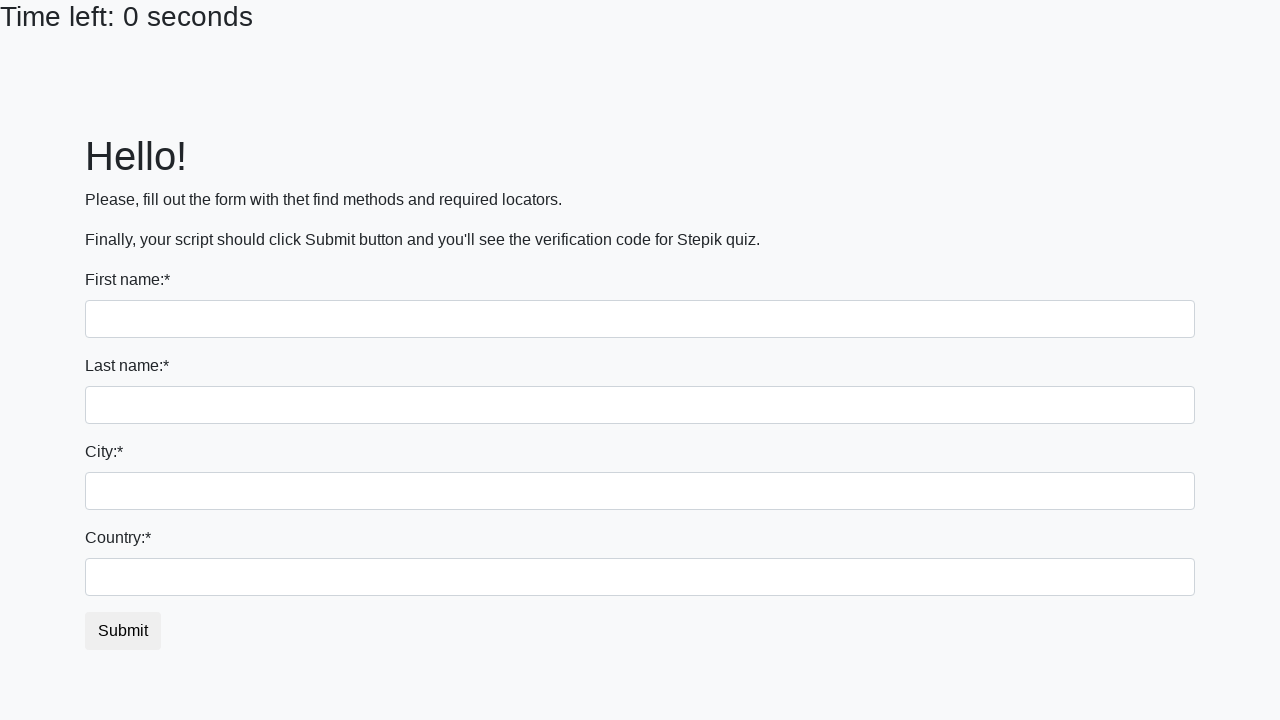